Tests dropdown selection functionality by clicking on a country dropdown and selecting "France" from the options

Starting URL: https://testautomationpractice.blogspot.com/

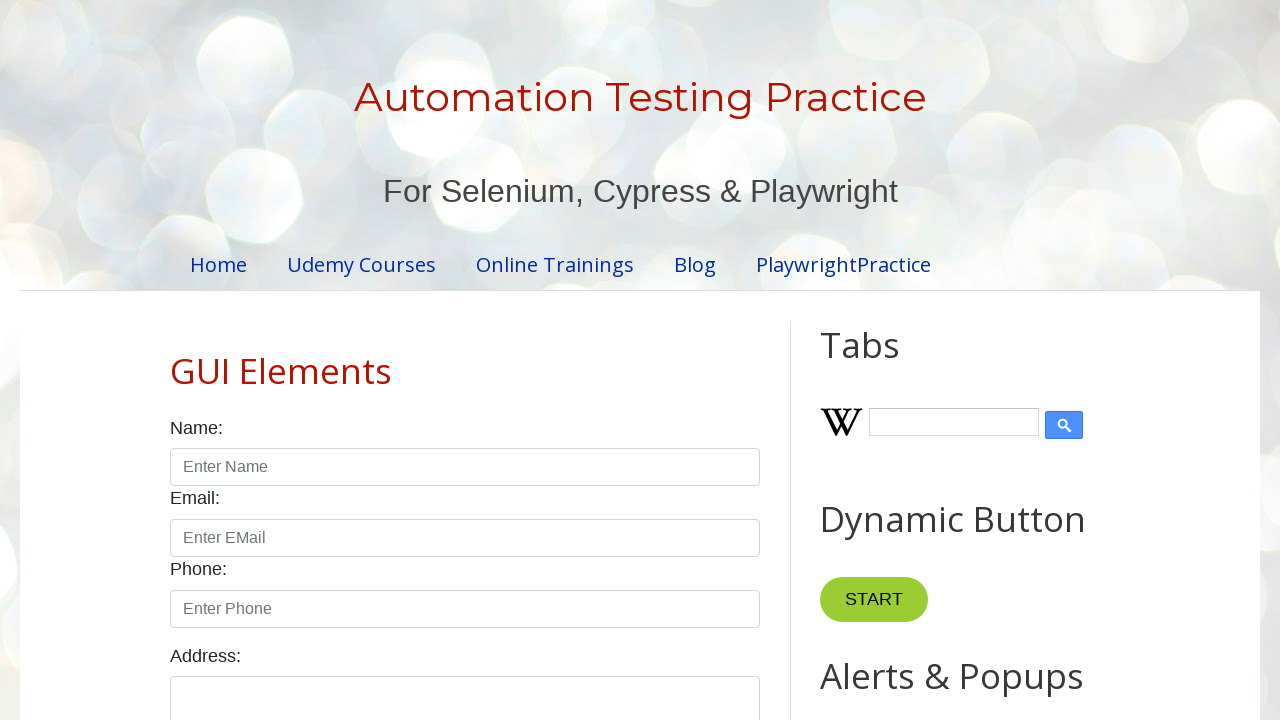

Clicked on the country dropdown at (465, 360) on select#country
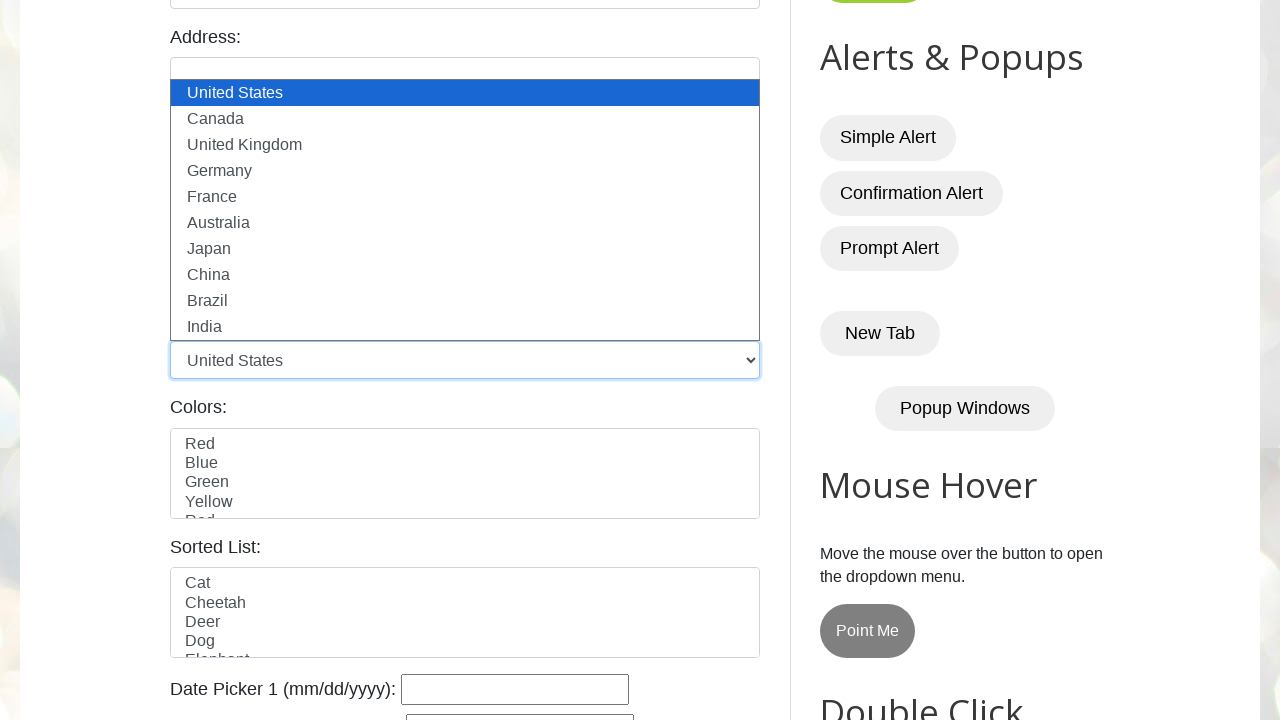

Selected 'France' from the country dropdown on select#country
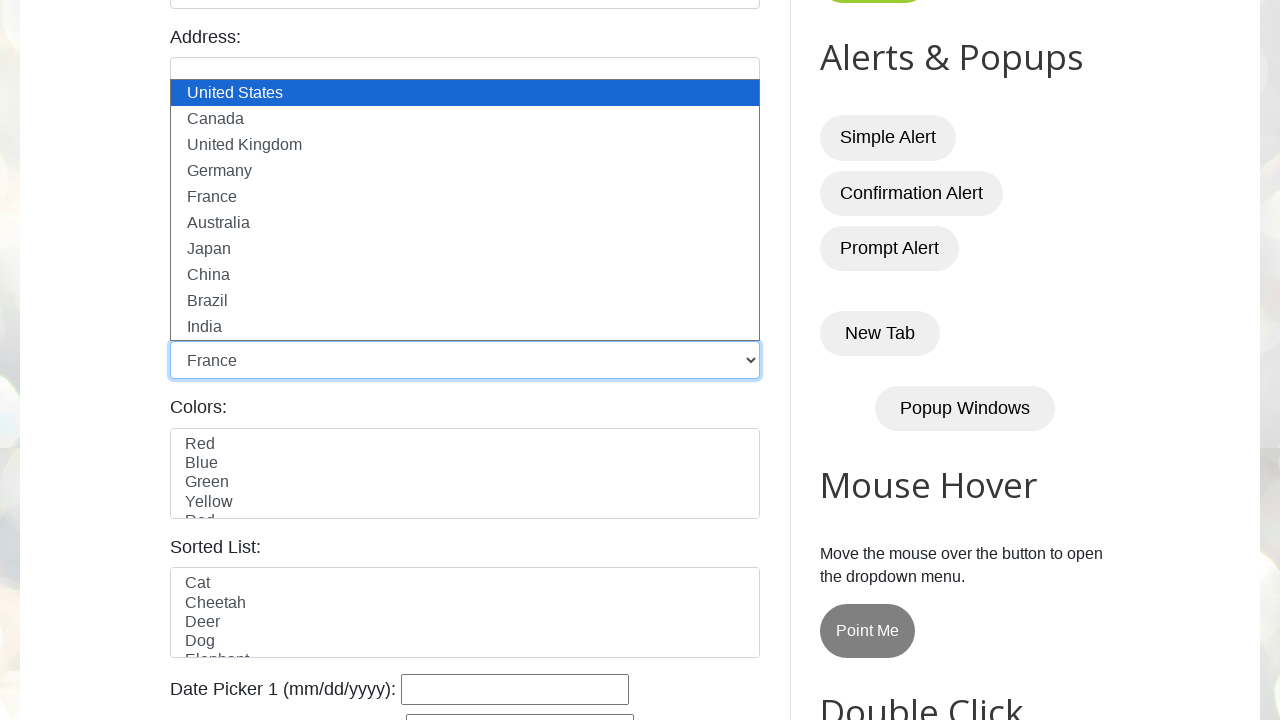

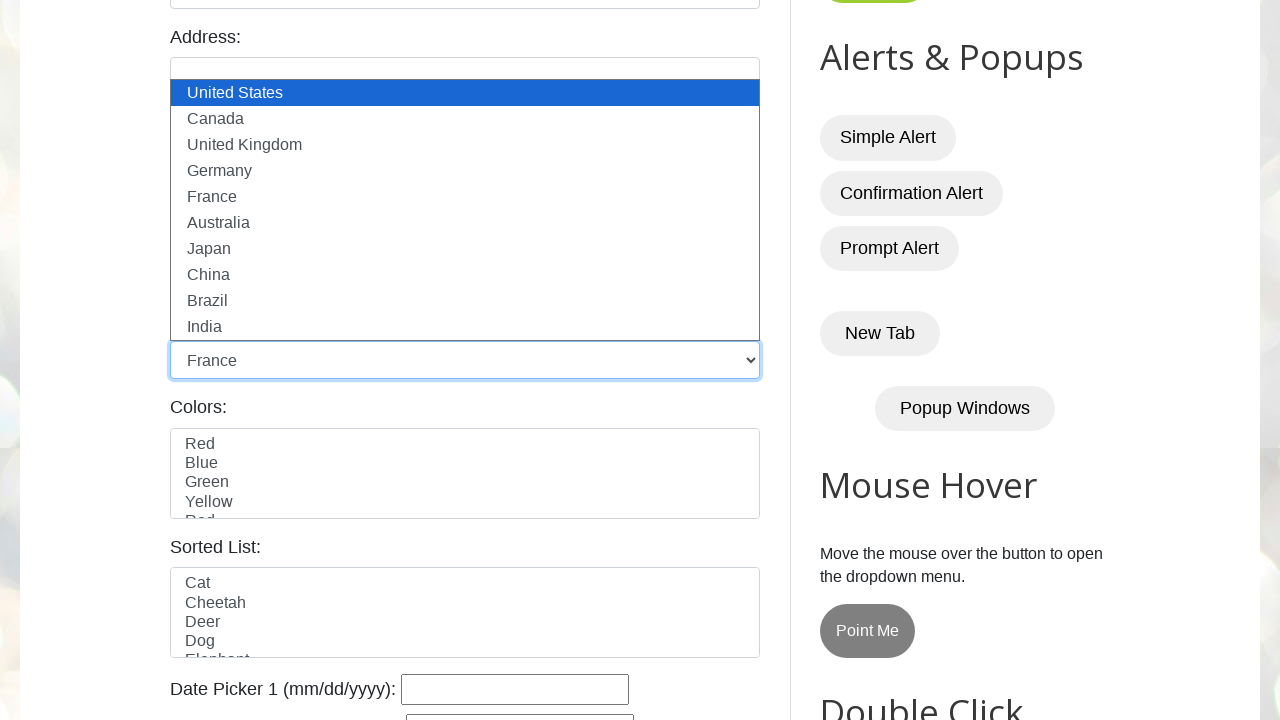